Tests checkbox interaction on an automation practice page by clicking on a checkbox element

Starting URL: https://rahulshettyacademy.com/AutomationPractice/

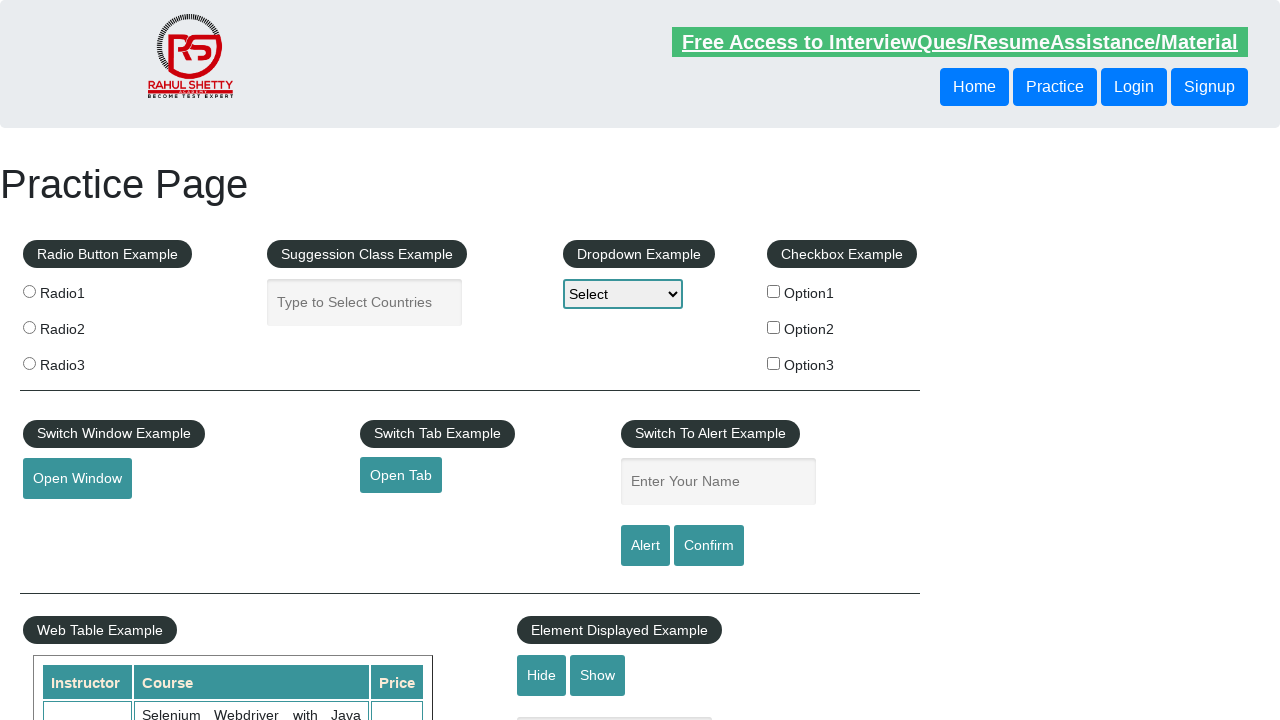

Clicked on checkbox option 1 at (774, 291) on input[name='checkBoxOption1']
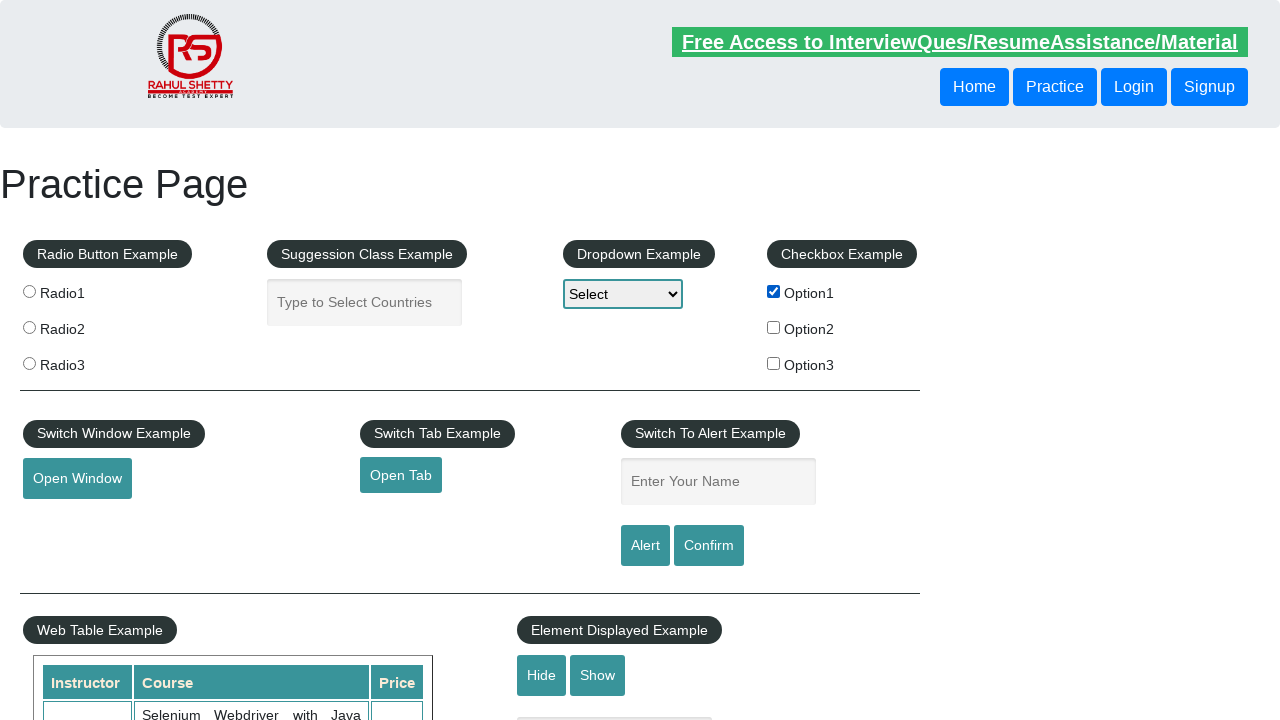

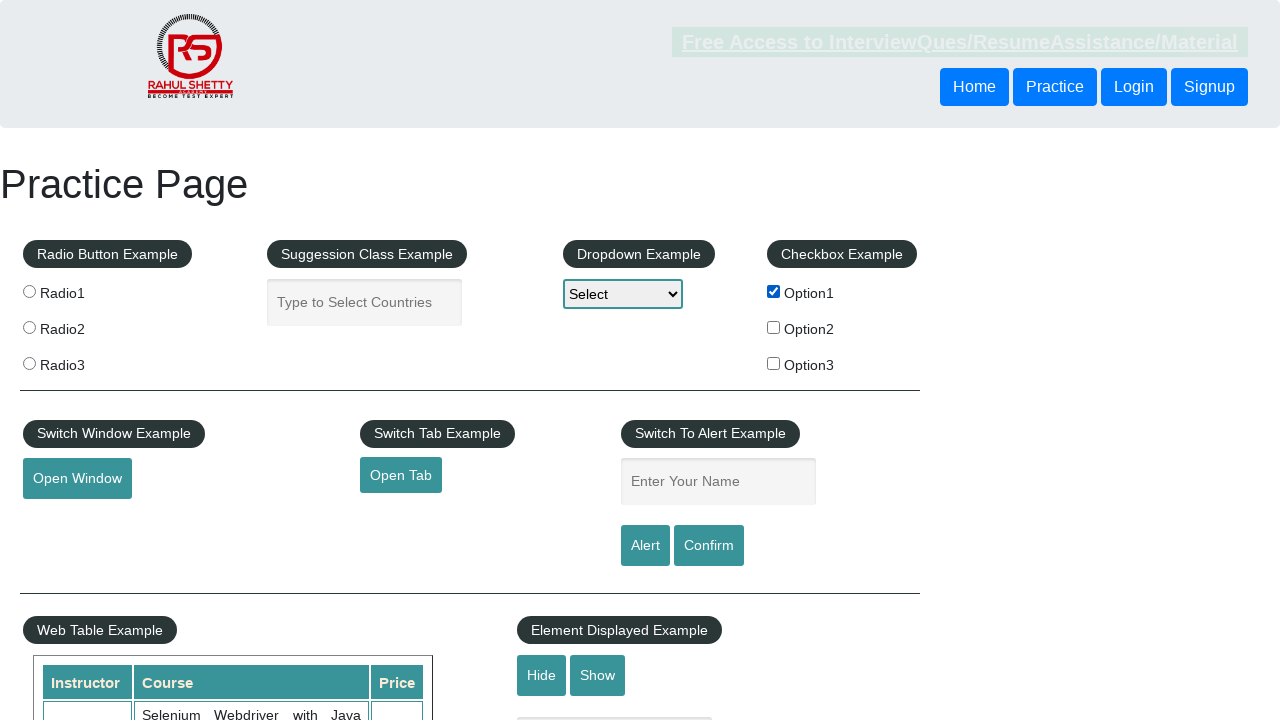